Tests text input, double-click selection, clipboard copy/paste operations, and interaction with a JavaScript prompt dialog on a test page.

Starting URL: https://omayo.blogspot.com

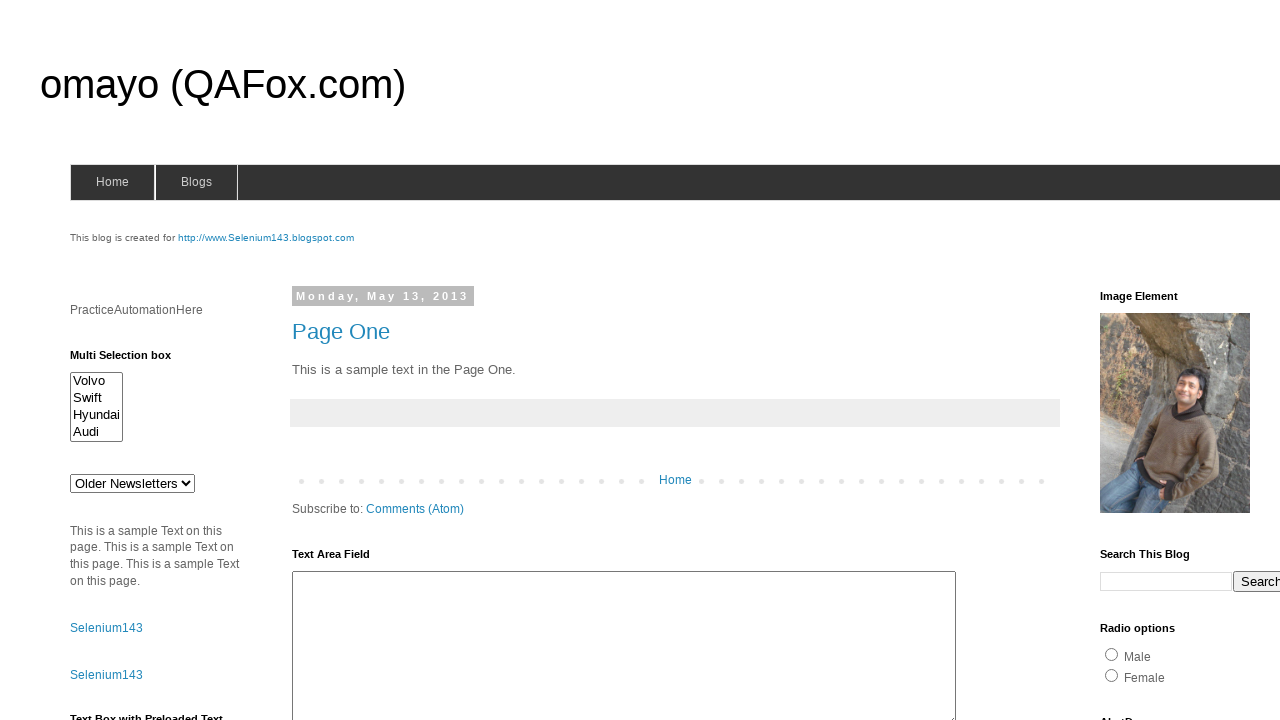

Filled first text input with 'Automation' on (//div[@class='widget-content']/descendant::input[@type='text'])[1]
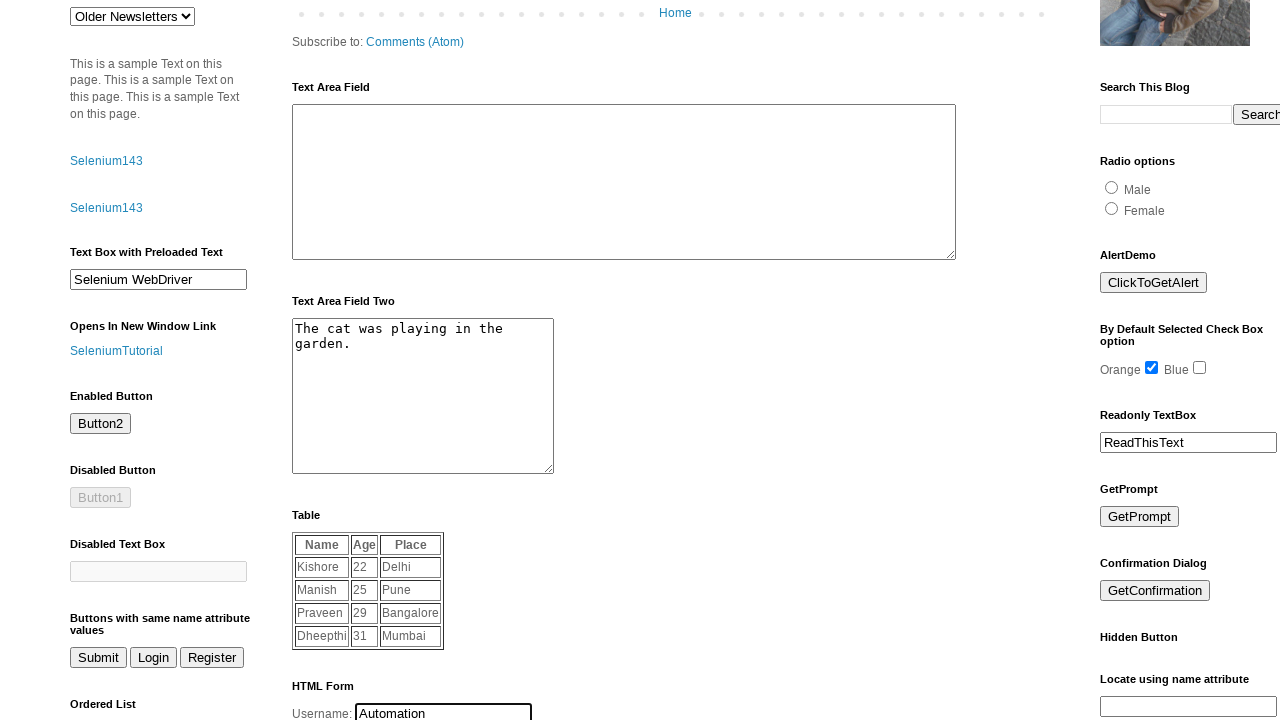

Double-clicked text input to select all text at (444, 710) on (//div[@class='widget-content']/descendant::input[@type='text'])[1]
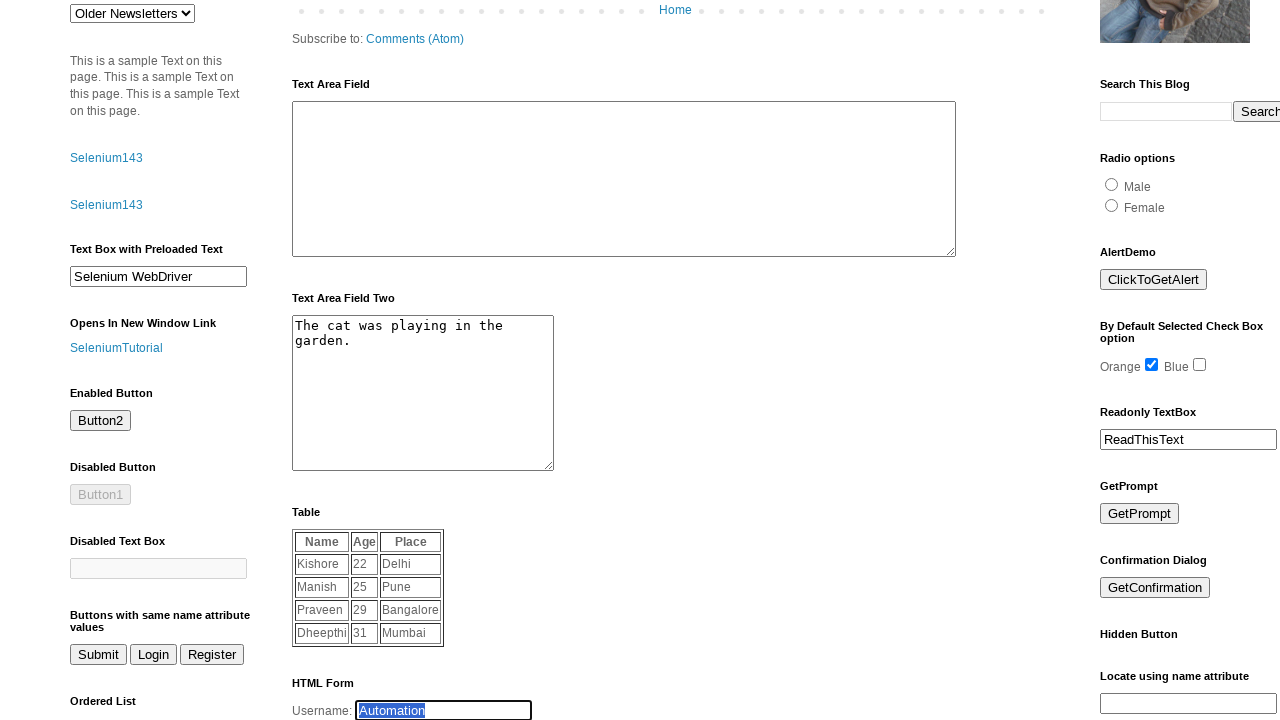

Copied selected text to clipboard using Ctrl+C
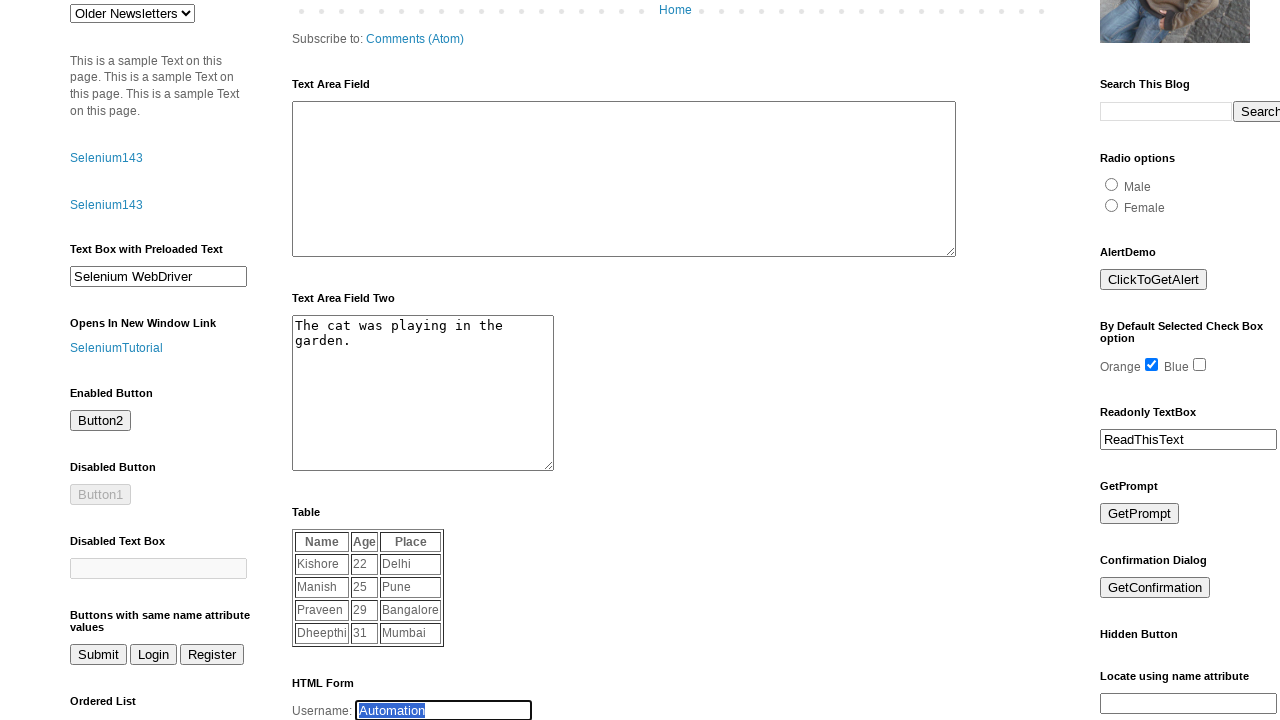

Waited 500ms for clipboard operation to complete
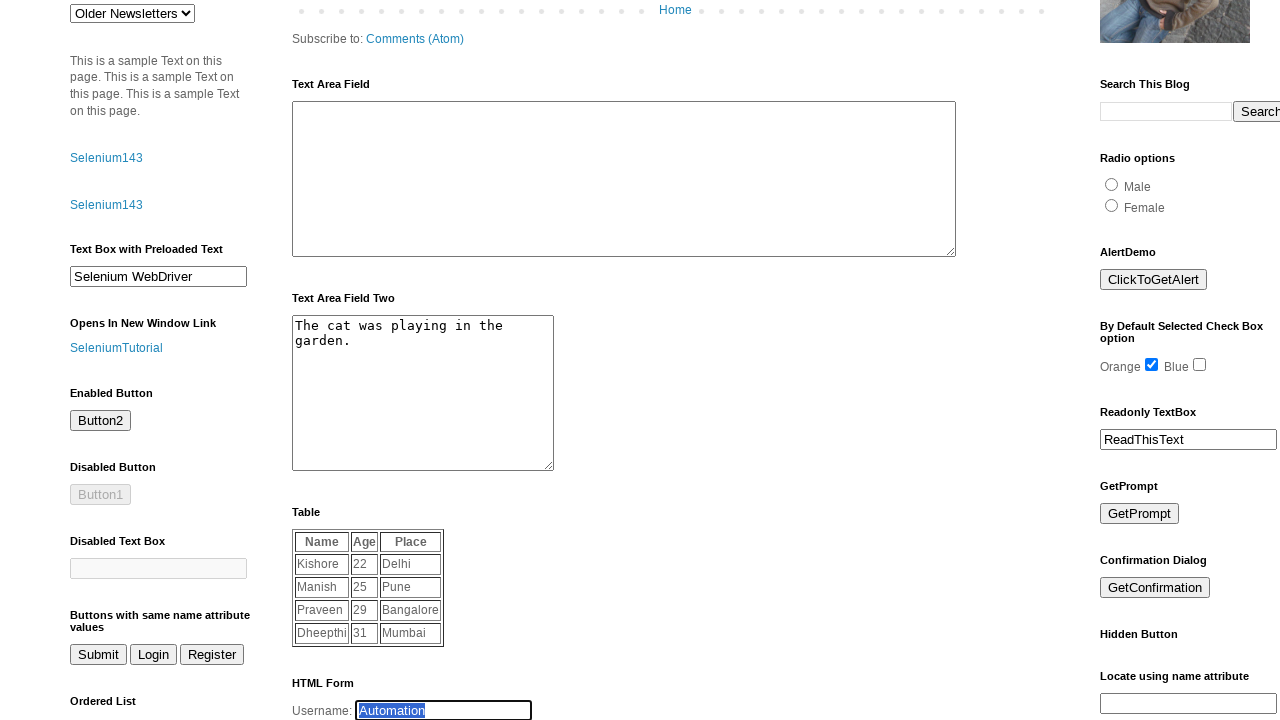

Clicked prompt button and accepted JavaScript dialog with 'Automation' at (1140, 514) on #prompt
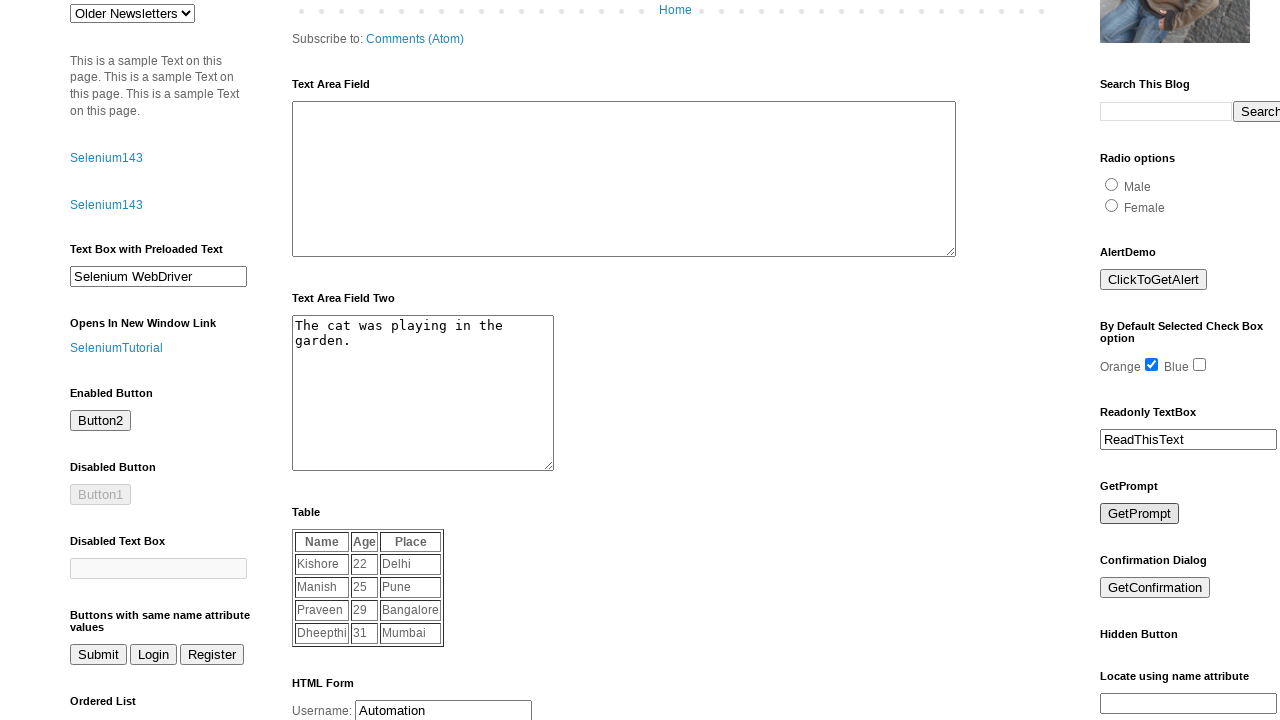

Waited 1000ms for dialog interaction to complete
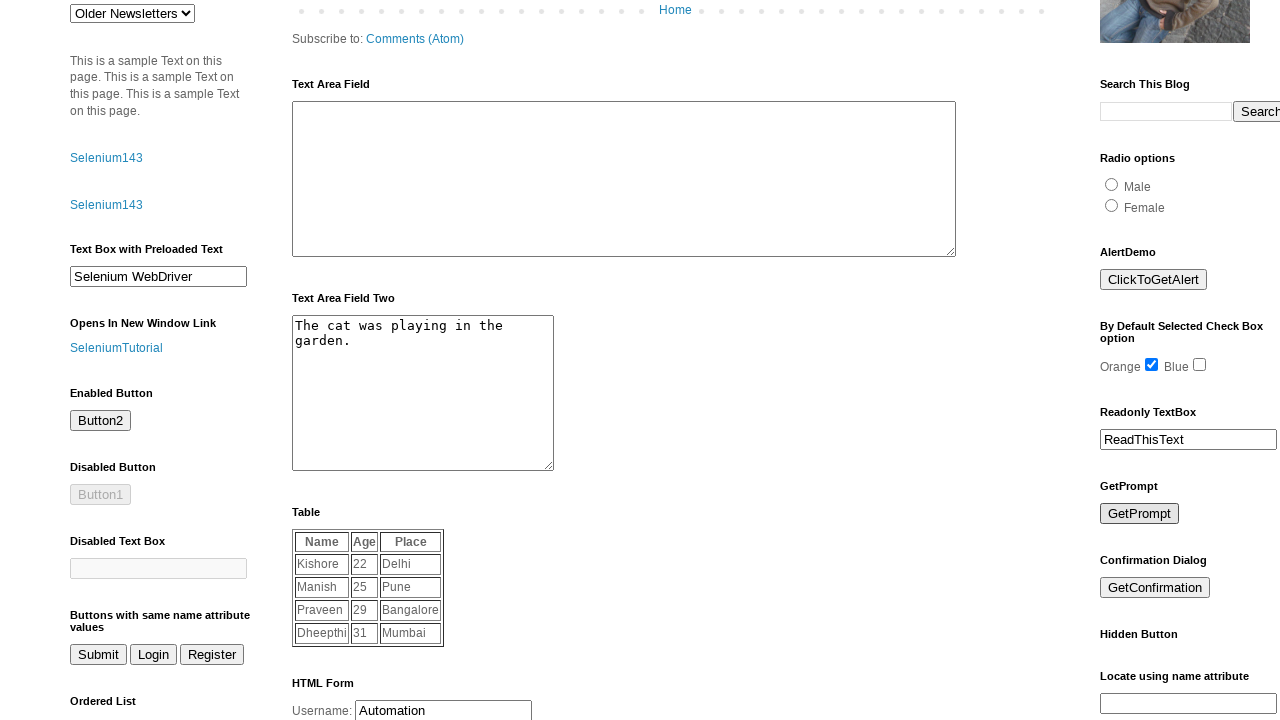

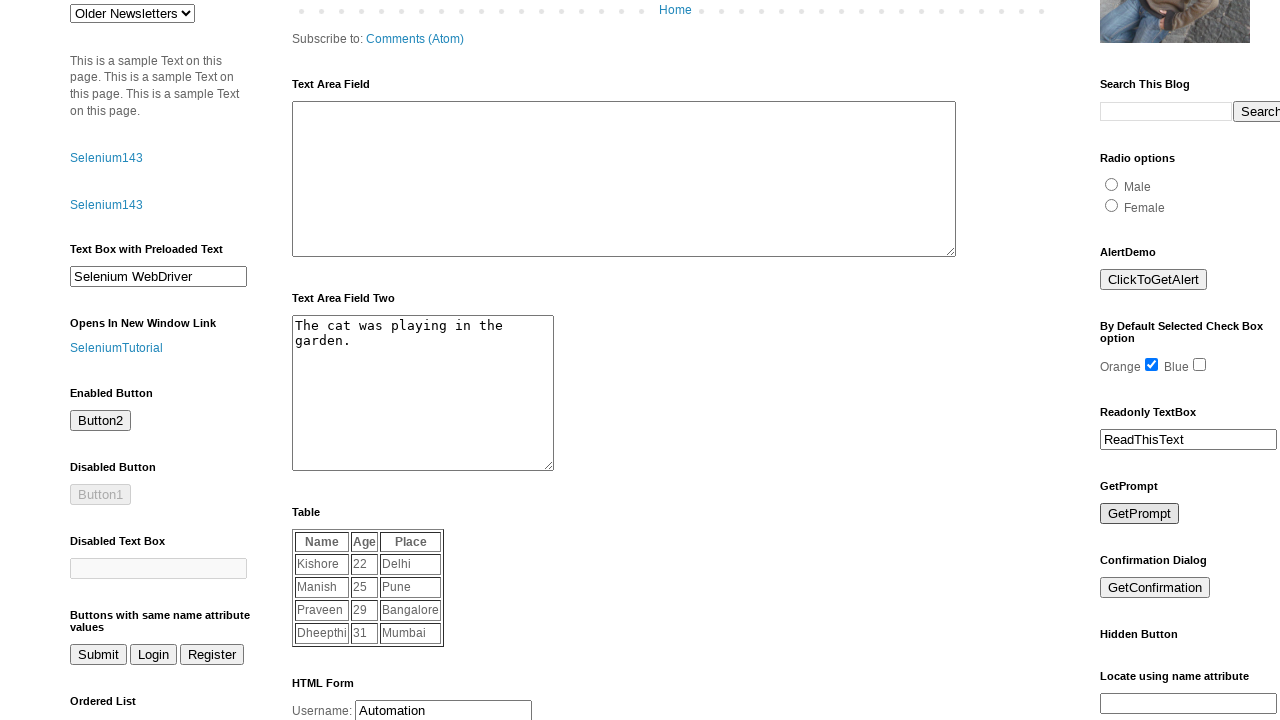